End-to-end e-commerce flow that verifies products are displayed on the homepage, clicks on the first product (Samsung Galaxy S6), verifies product details, adds it to cart, handles the confirmation popup, navigates to cart, and initiates the order placement.

Starting URL: https://www.demoblaze.com/

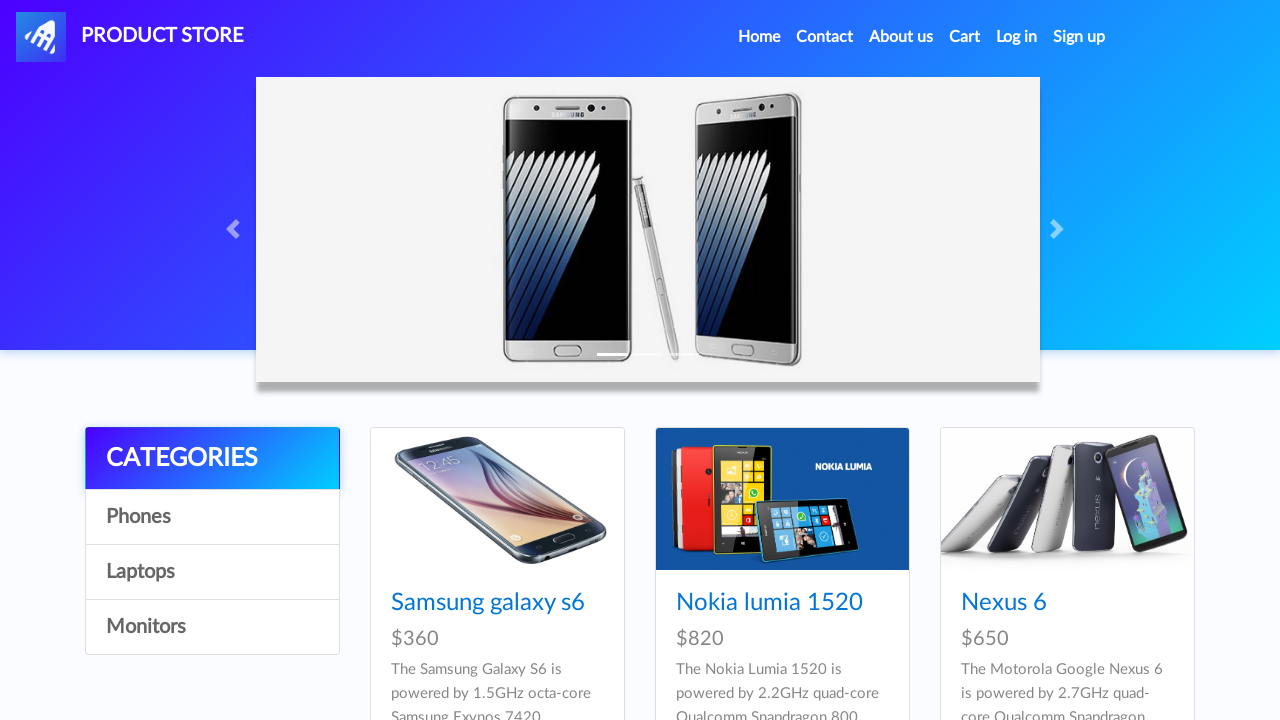

Product list loaded on homepage
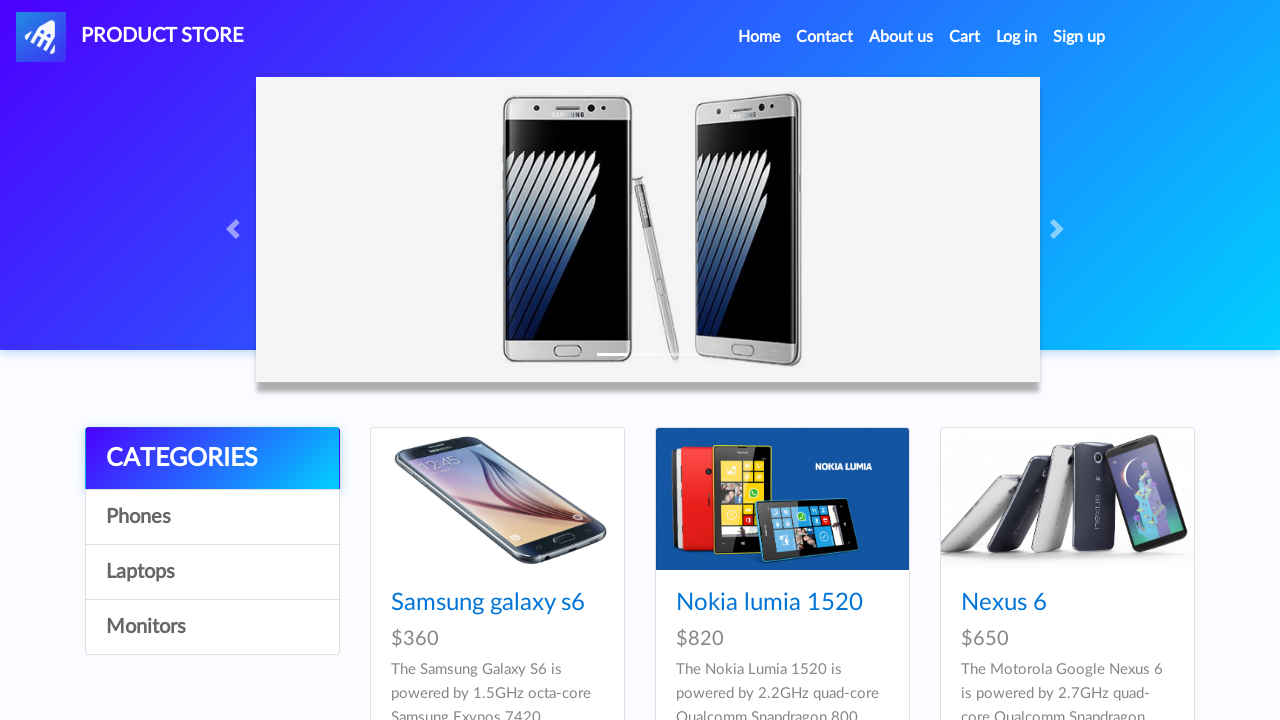

First product element is present
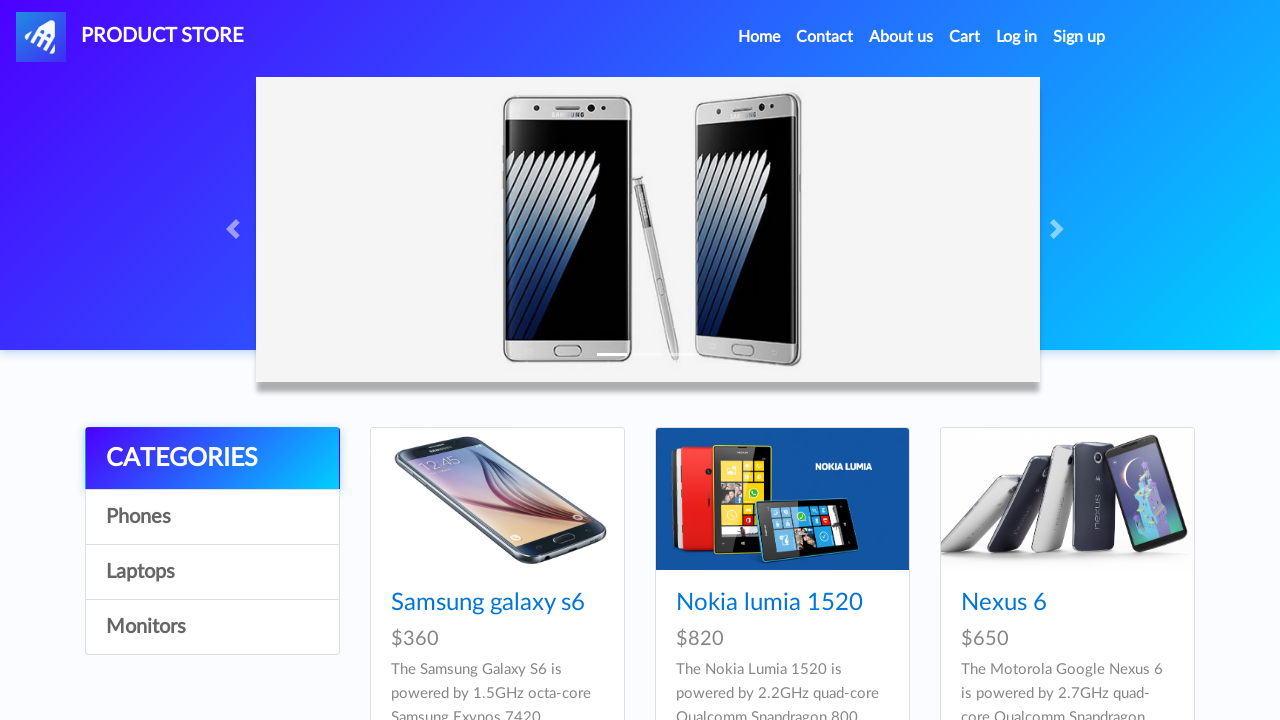

Clicked on first product (Samsung Galaxy S6) at (488, 603) on xpath=//*[@id='tbodyid']/div[1]/div/div/h4/a
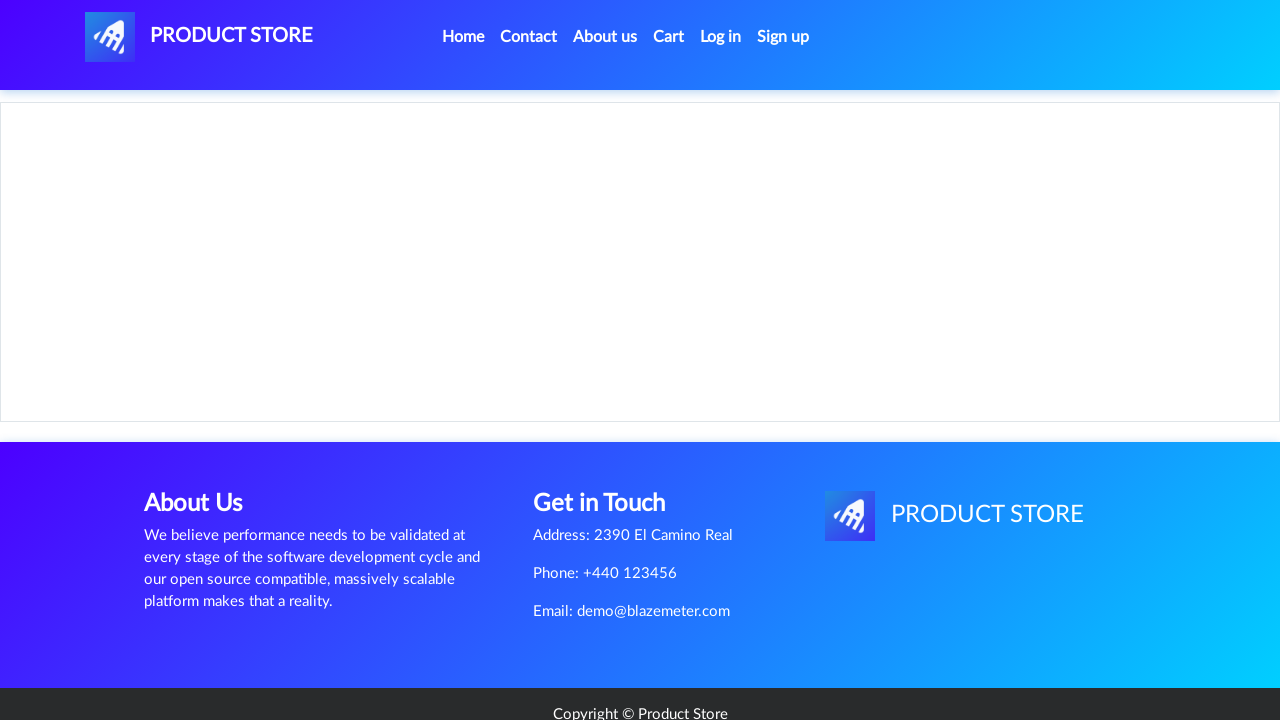

Product details page loaded
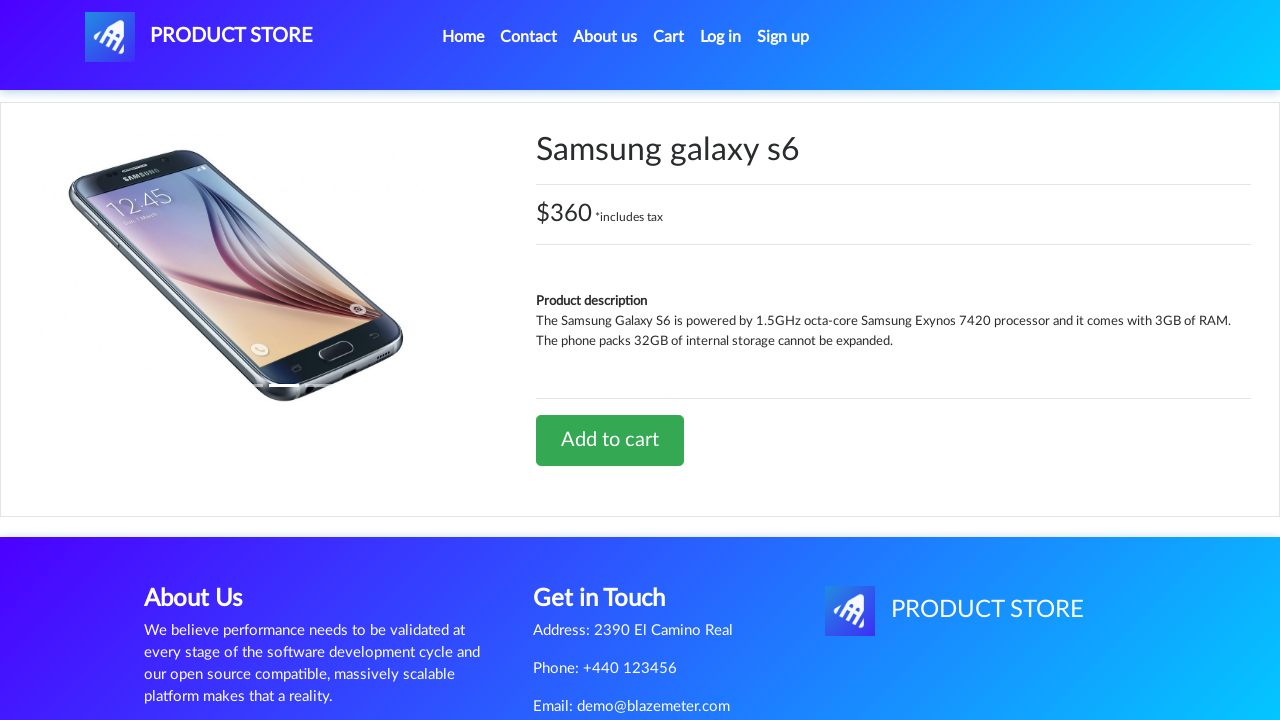

Retrieved product name: 'Samsung galaxy s6'
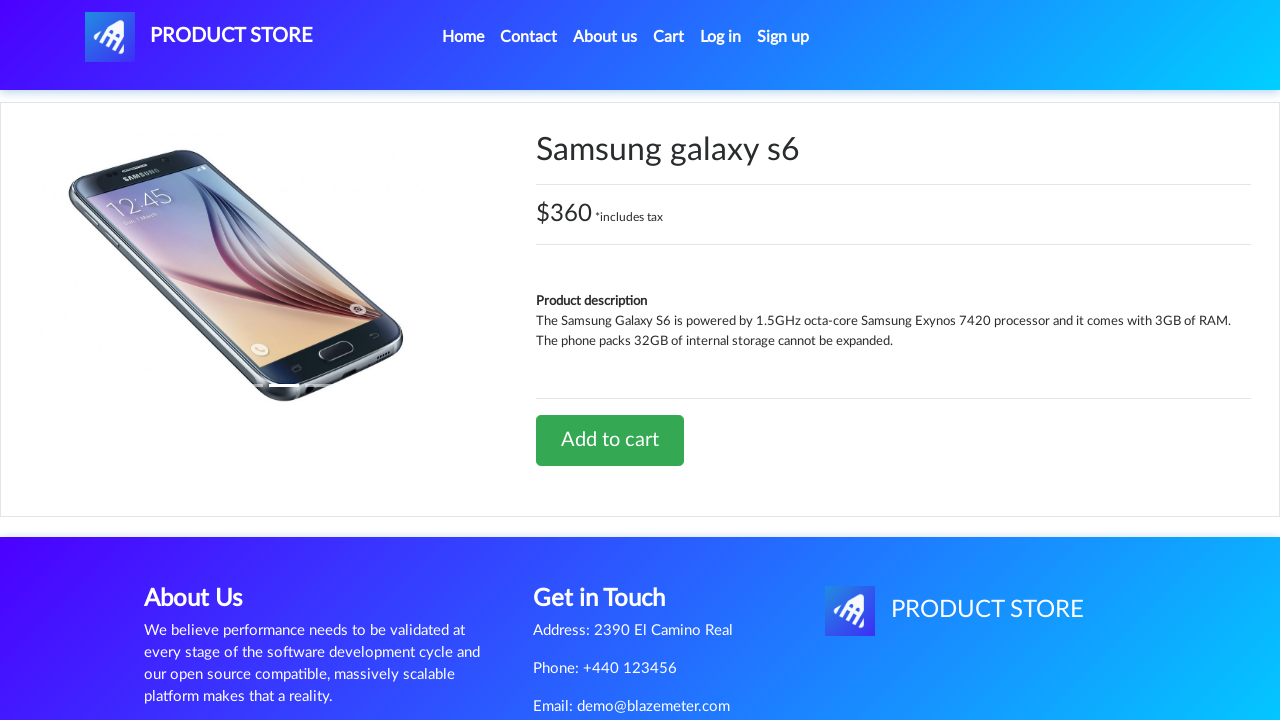

Product name assertion passed: Samsung galaxy s6
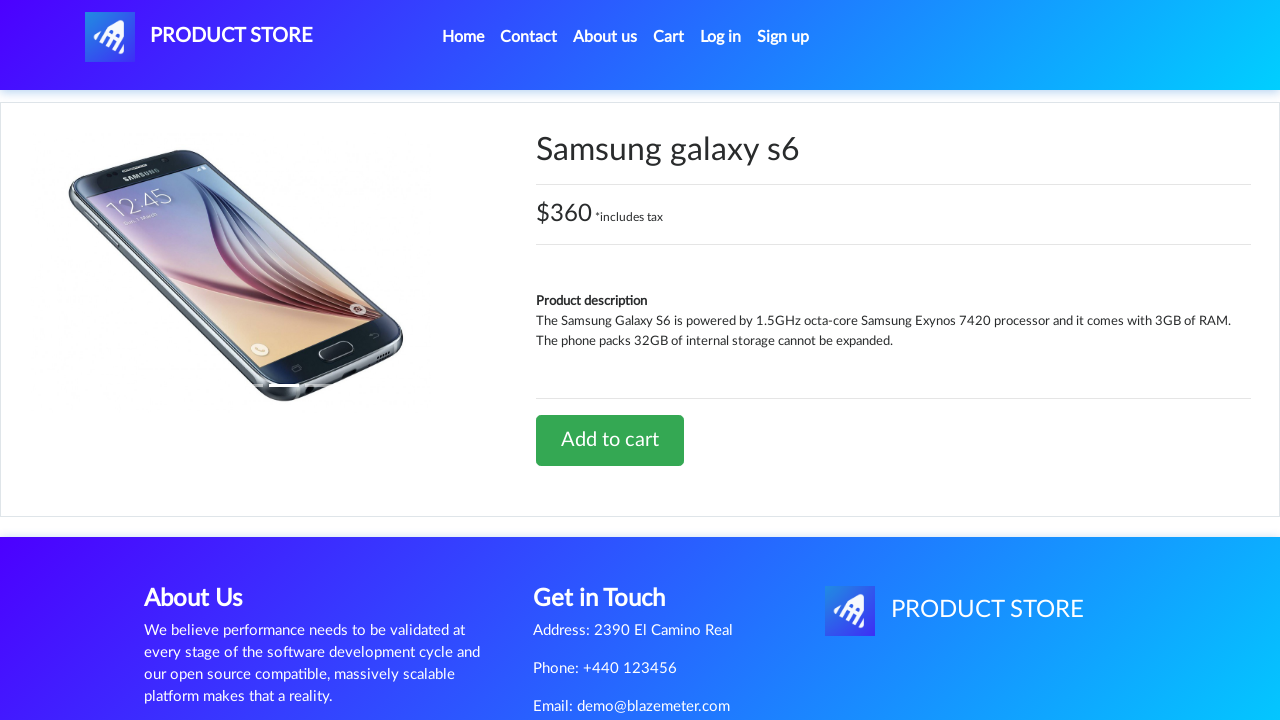

Retrieved product price: '$360 *includes tax'
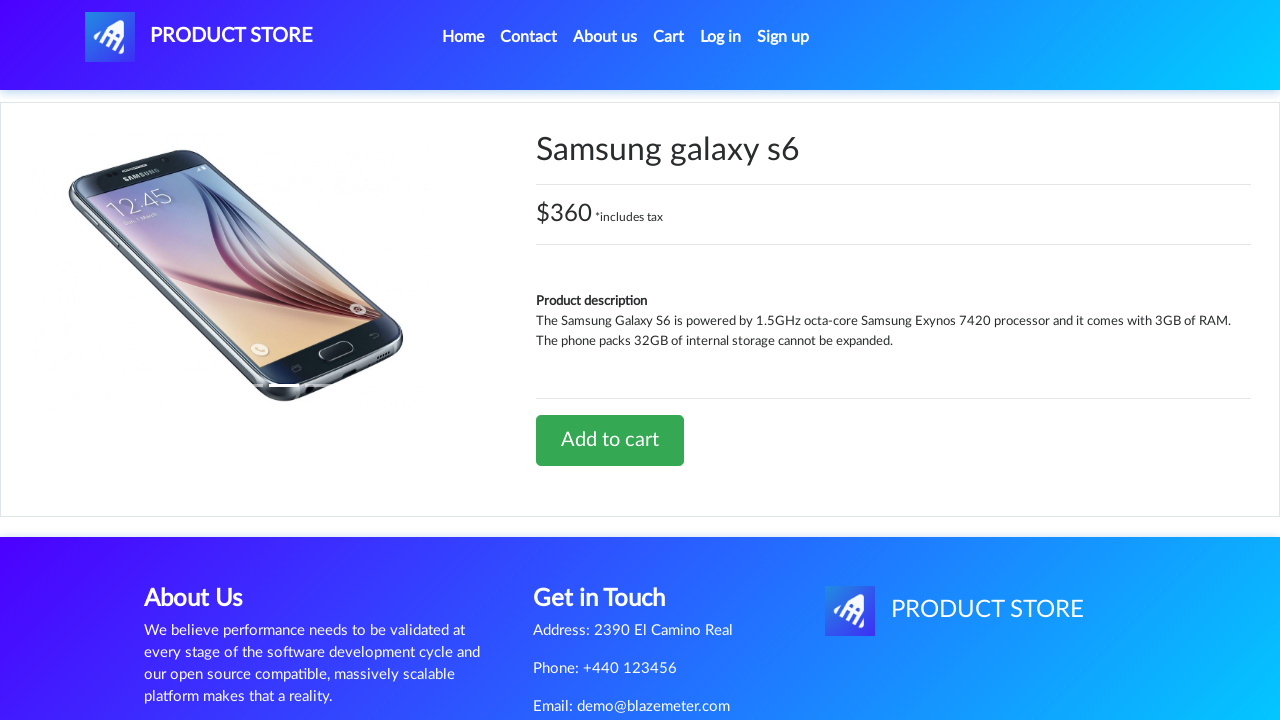

Product price assertion passed: $360 *includes tax
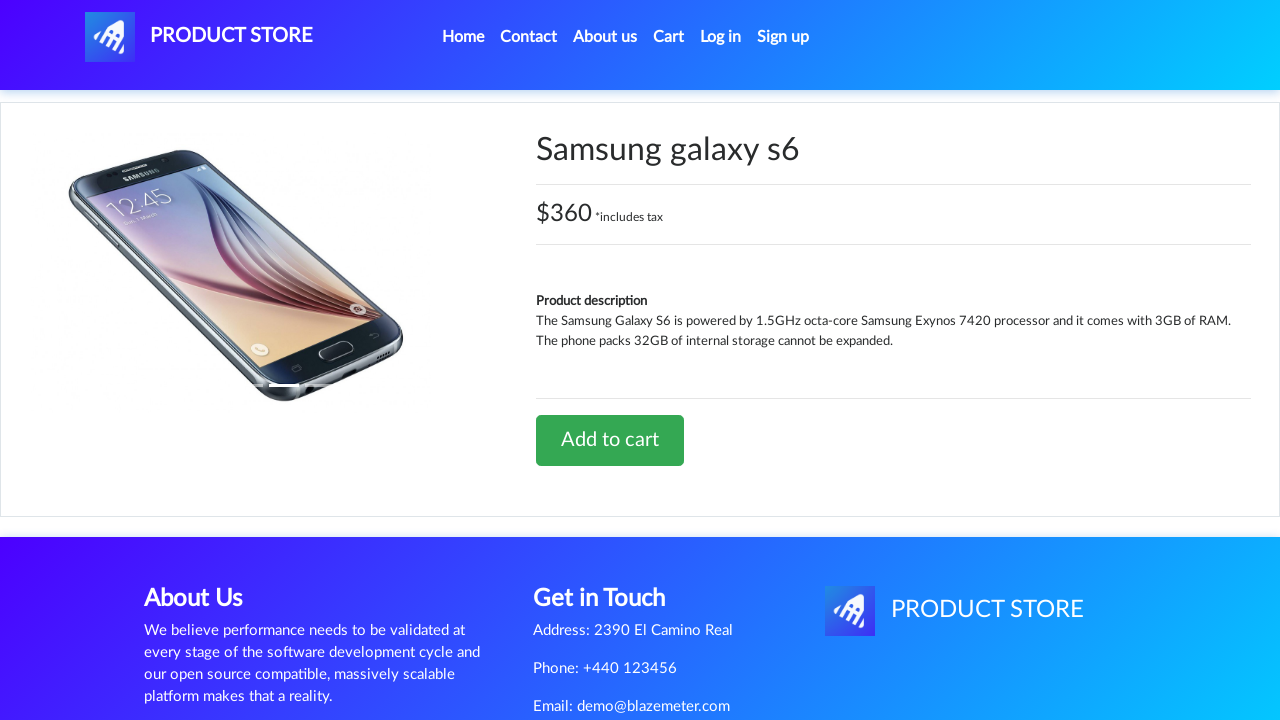

Clicked Add to Cart button at (610, 440) on xpath=//*[@id='tbodyid']/div[2]/div/a
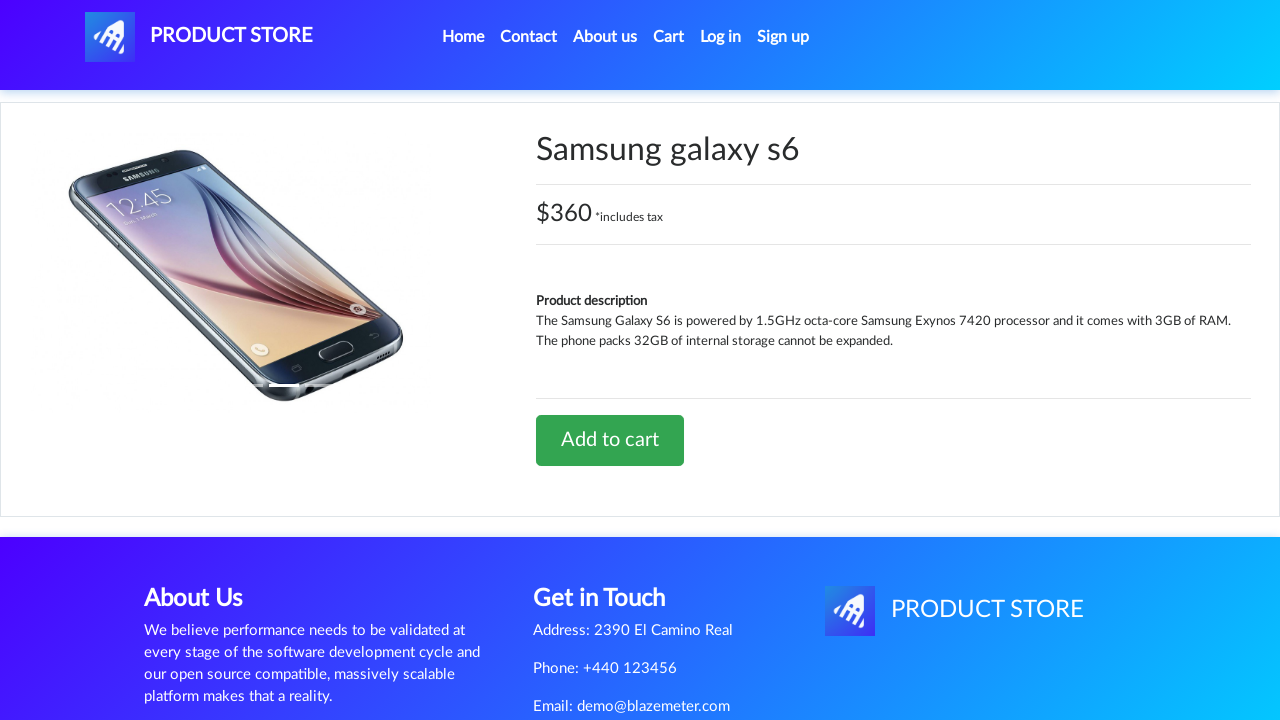

Set up dialog handler to accept alerts
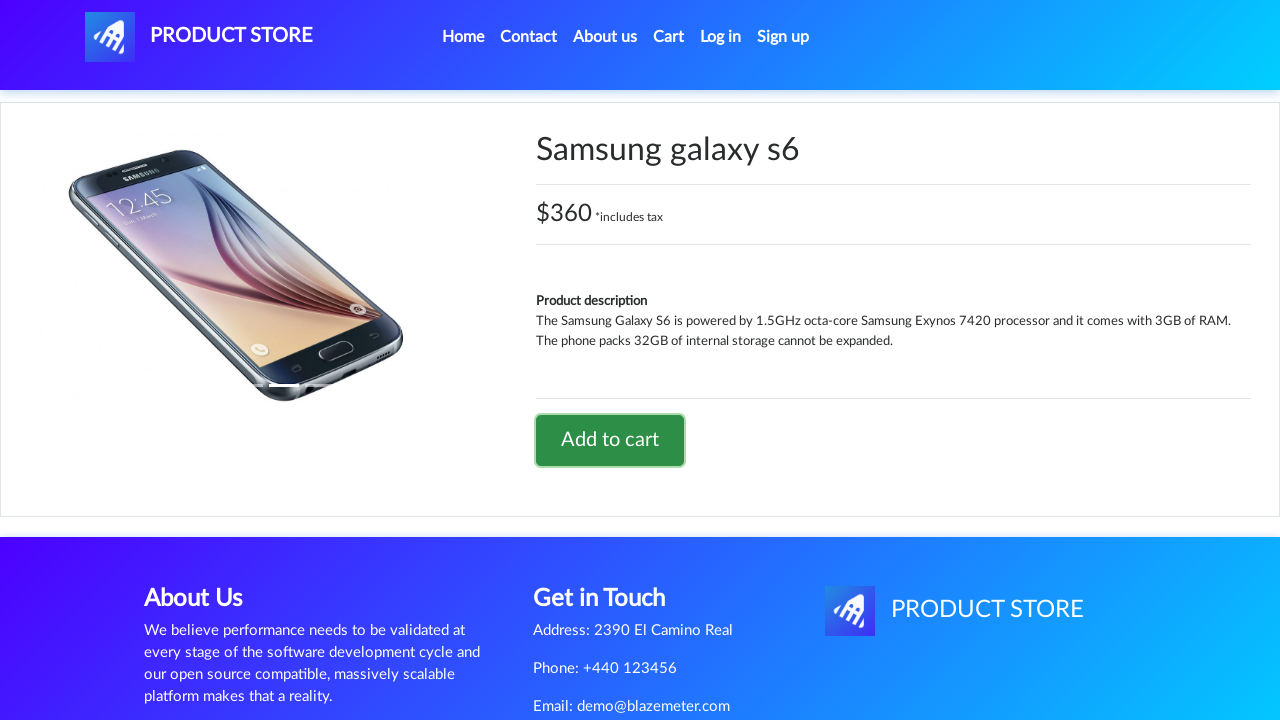

Confirmation popup handled and product added to cart
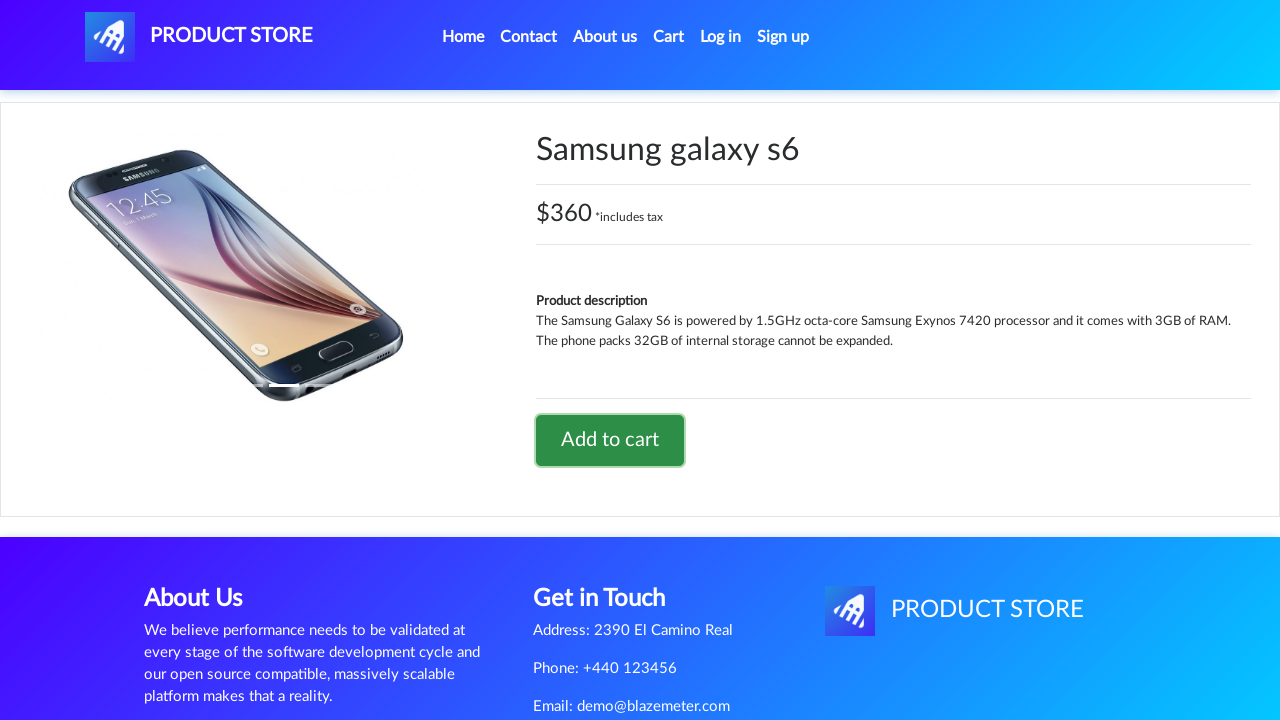

Clicked on Cart link to navigate to shopping cart at (669, 37) on xpath=//*[@id='cartur']
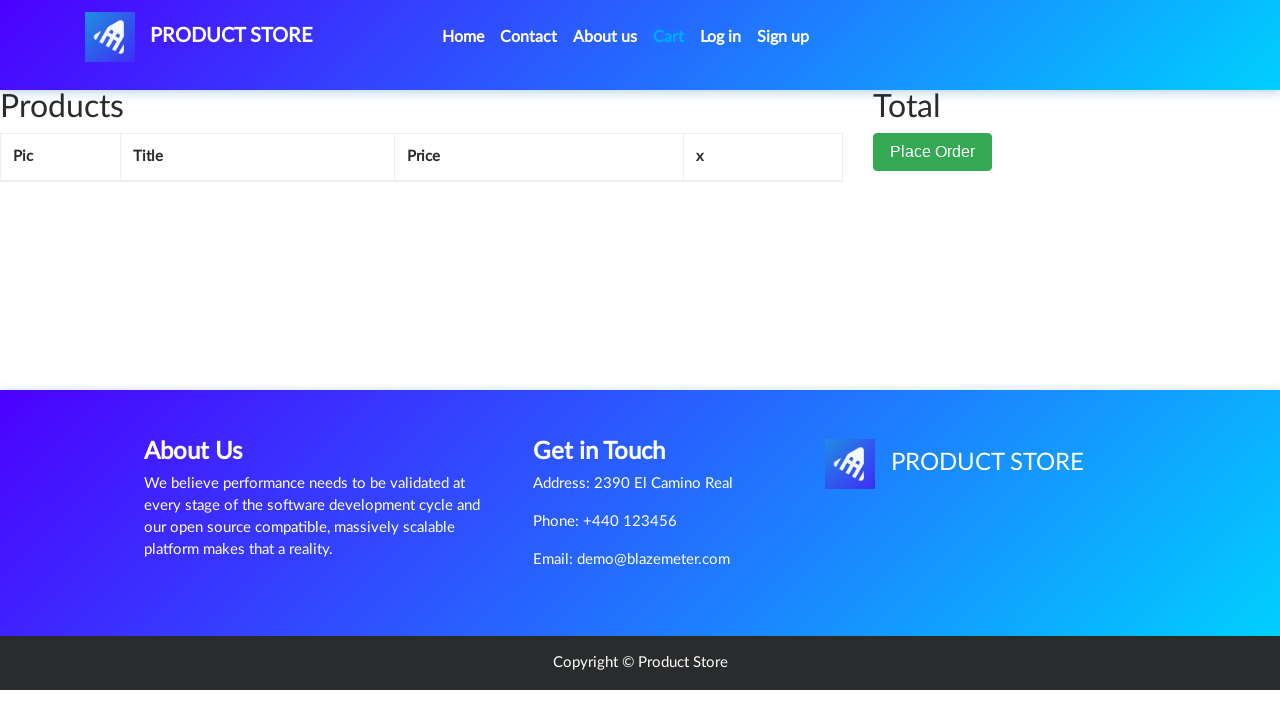

Cart page loaded with Place Order button visible
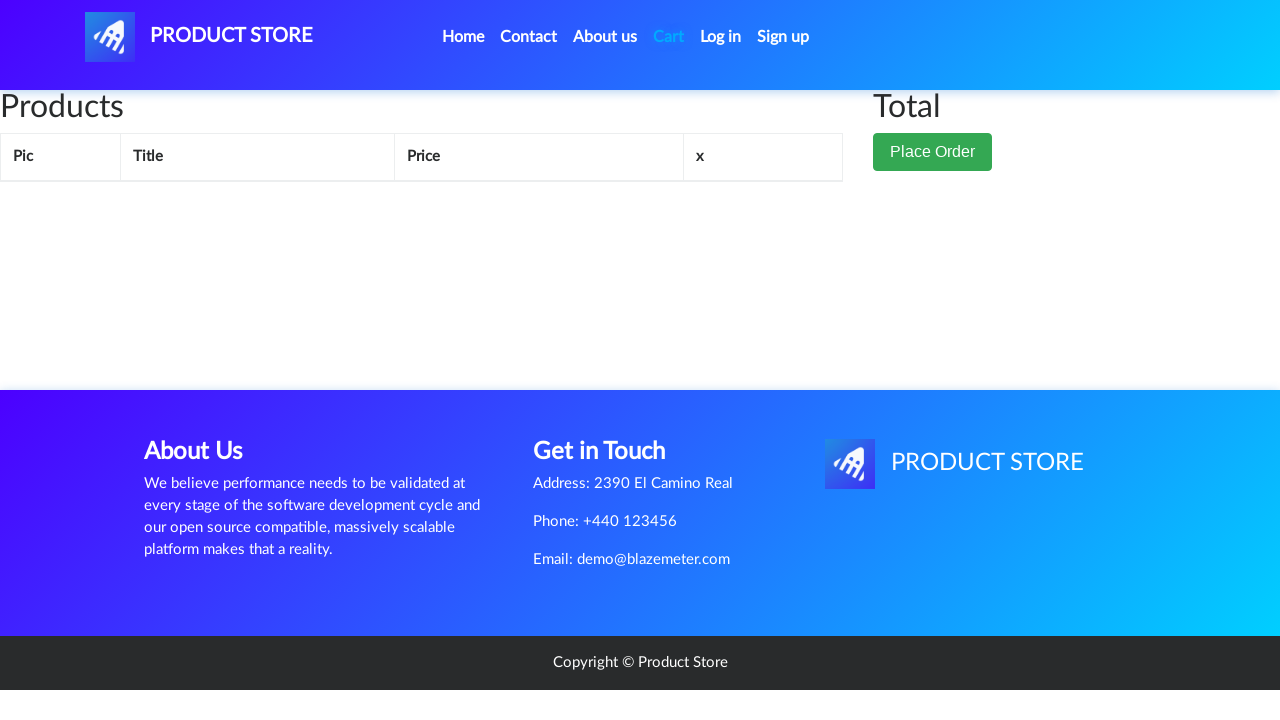

Clicked Place Order button to initiate checkout at (933, 191) on xpath=//*[@id='page-wrapper']/div/div[2]/button
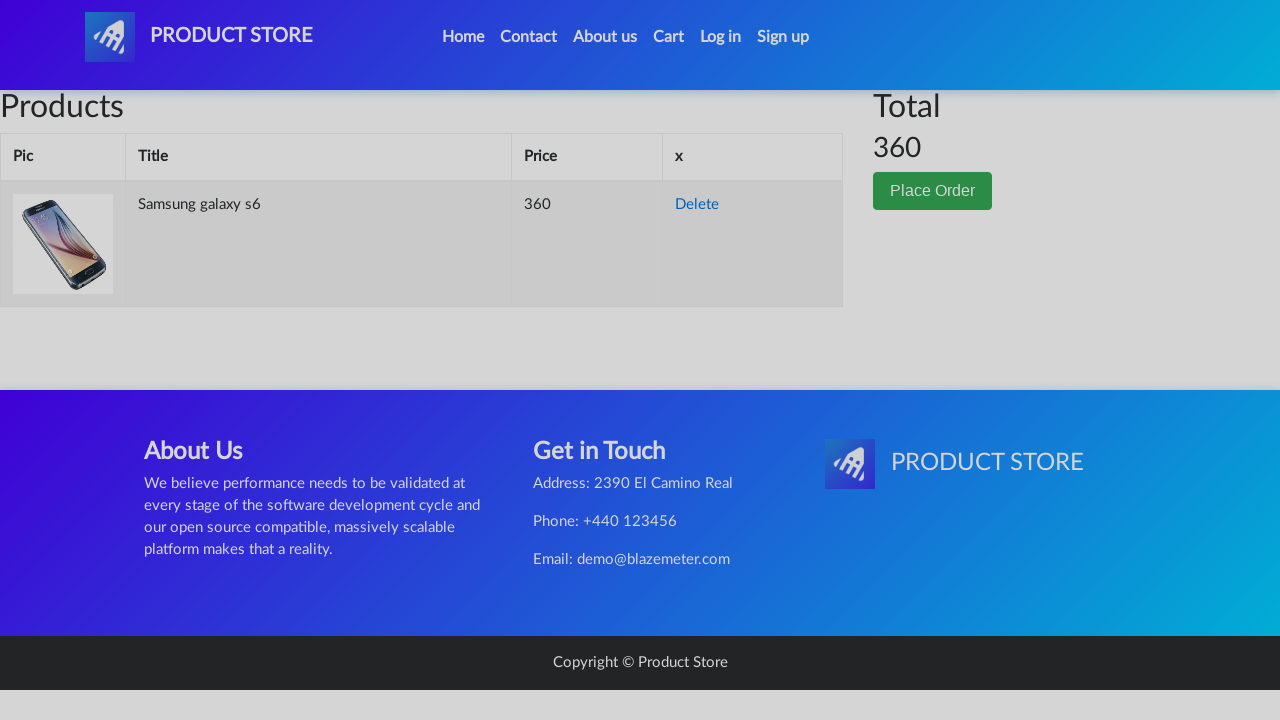

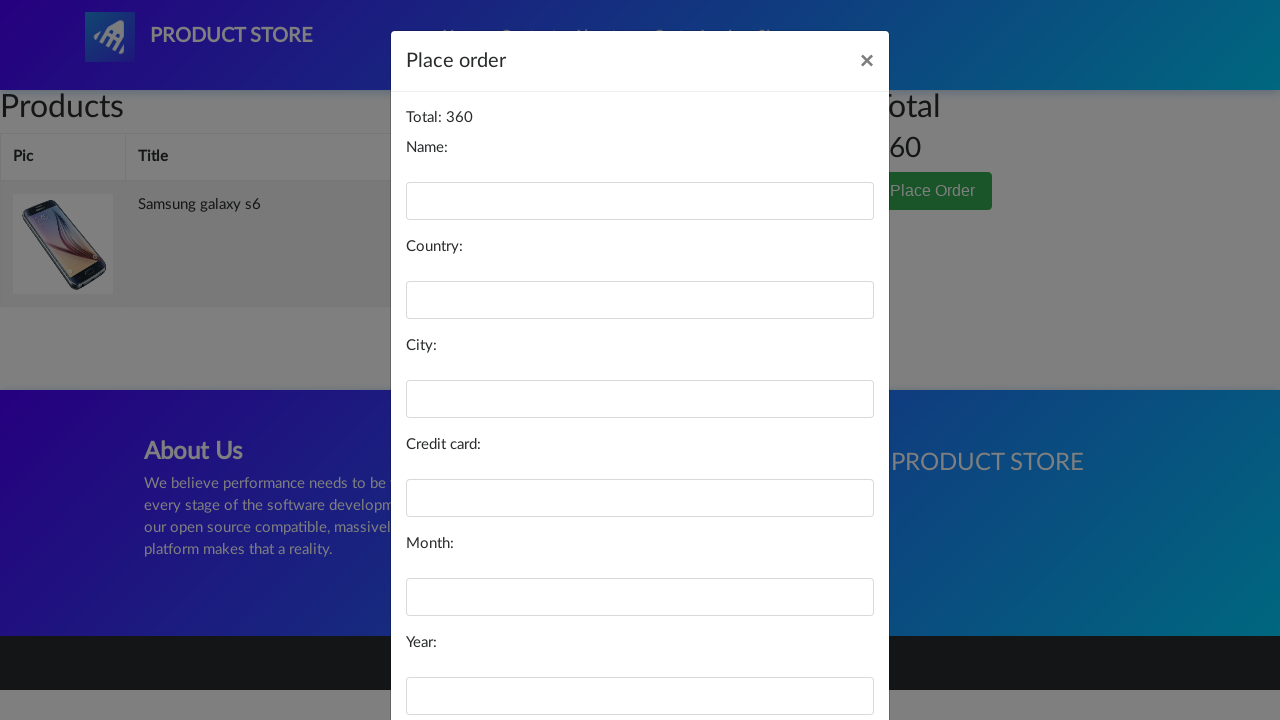